Tests a training ground page by filling input fields, clicking buttons that trigger alerts, accepting those alerts, and selecting options from a dropdown menu.

Starting URL: https://techstepacademy.com/training-ground

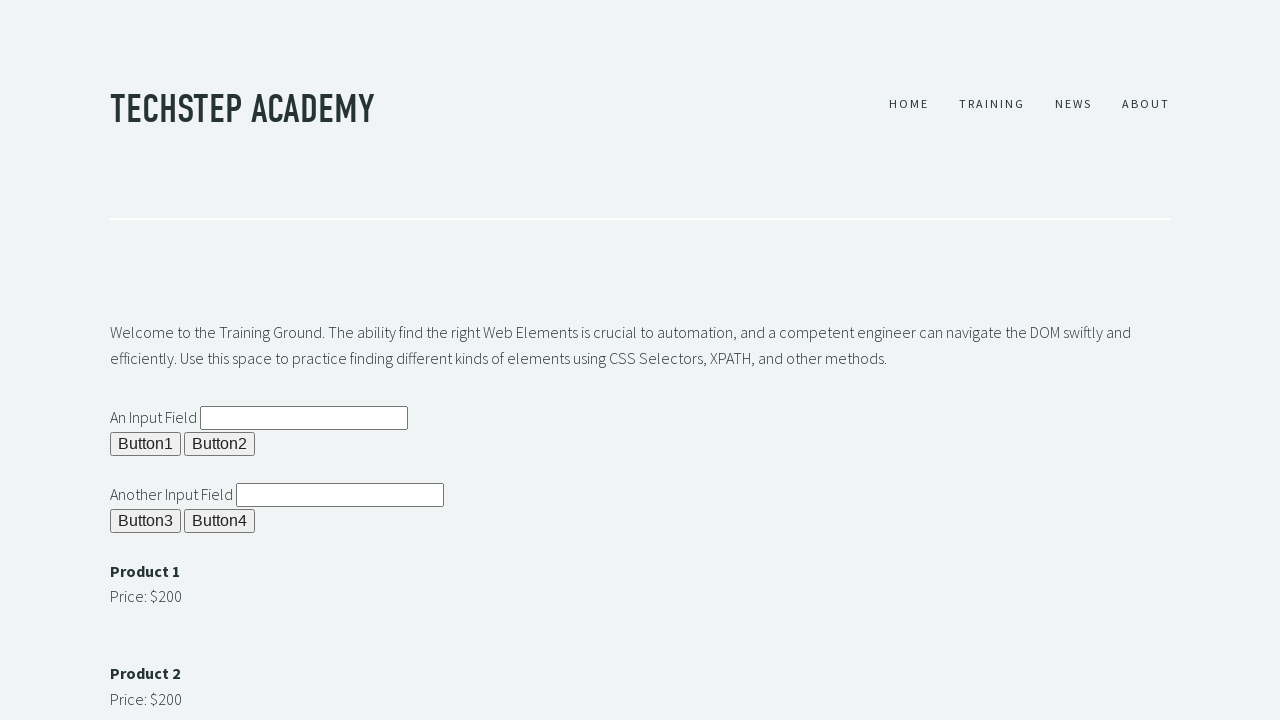

Navigated to training ground page
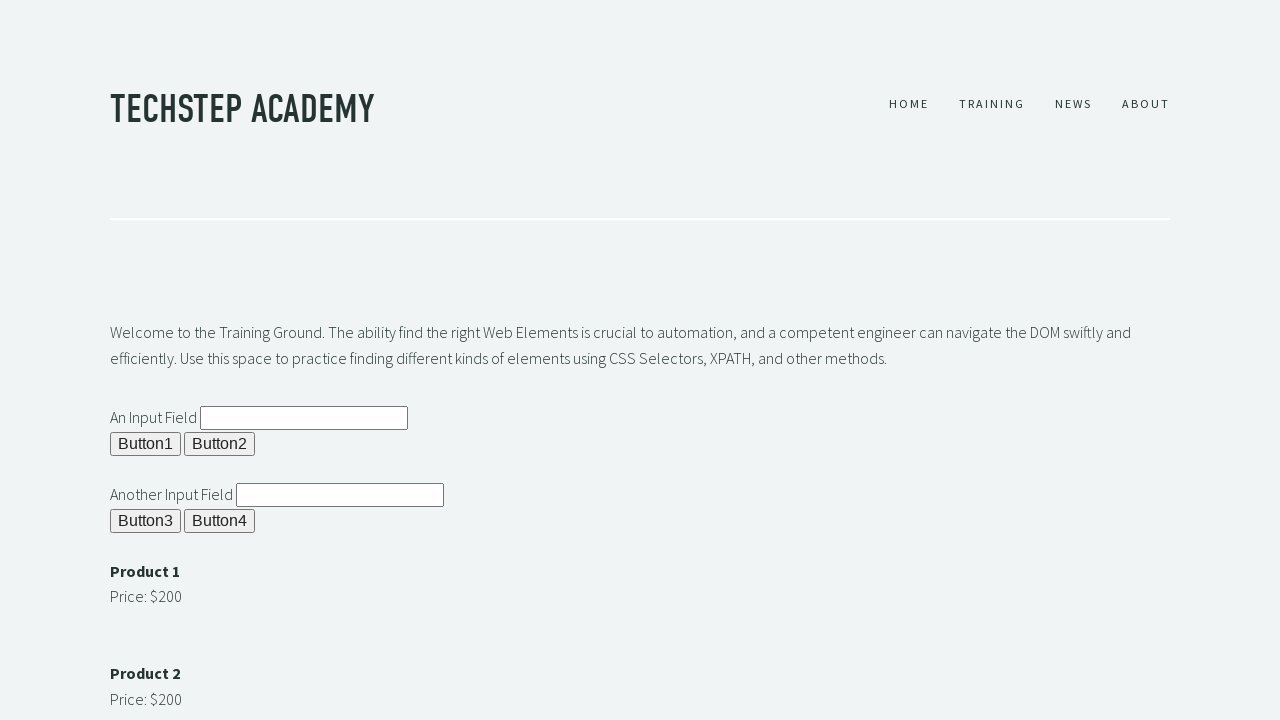

Filled first input field with test text on #ipt1
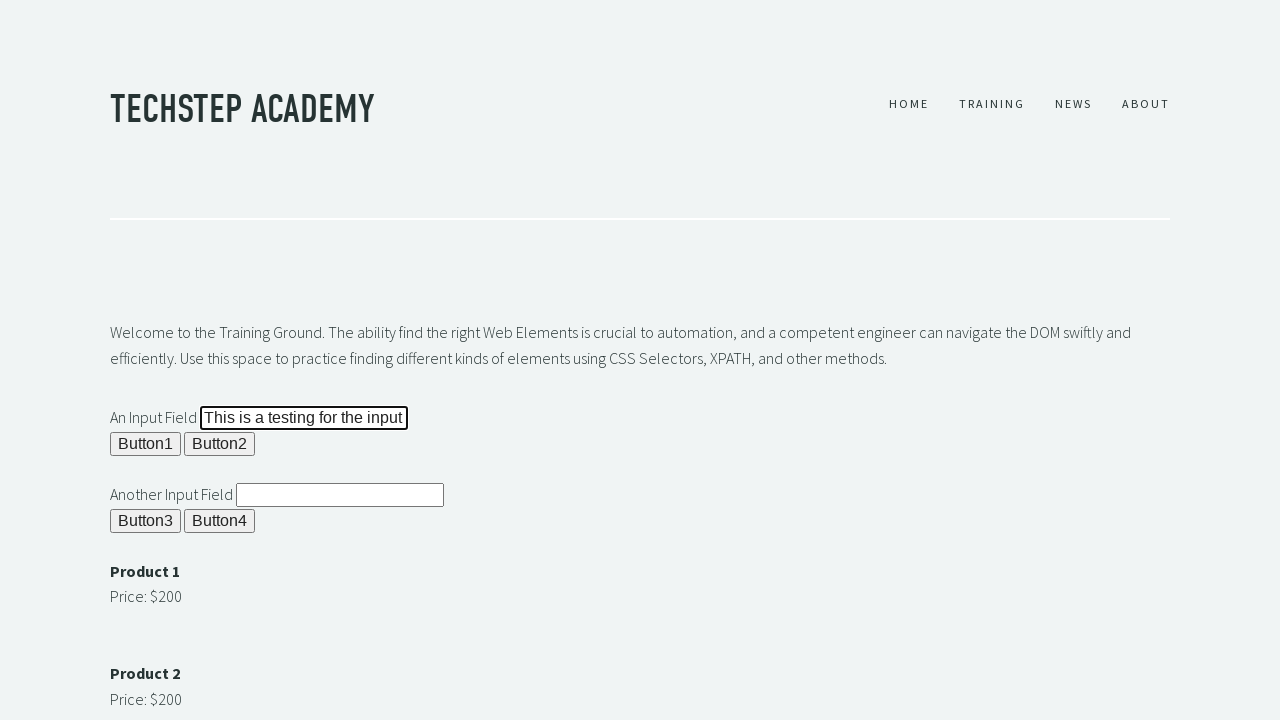

Cleared first input field on #ipt1
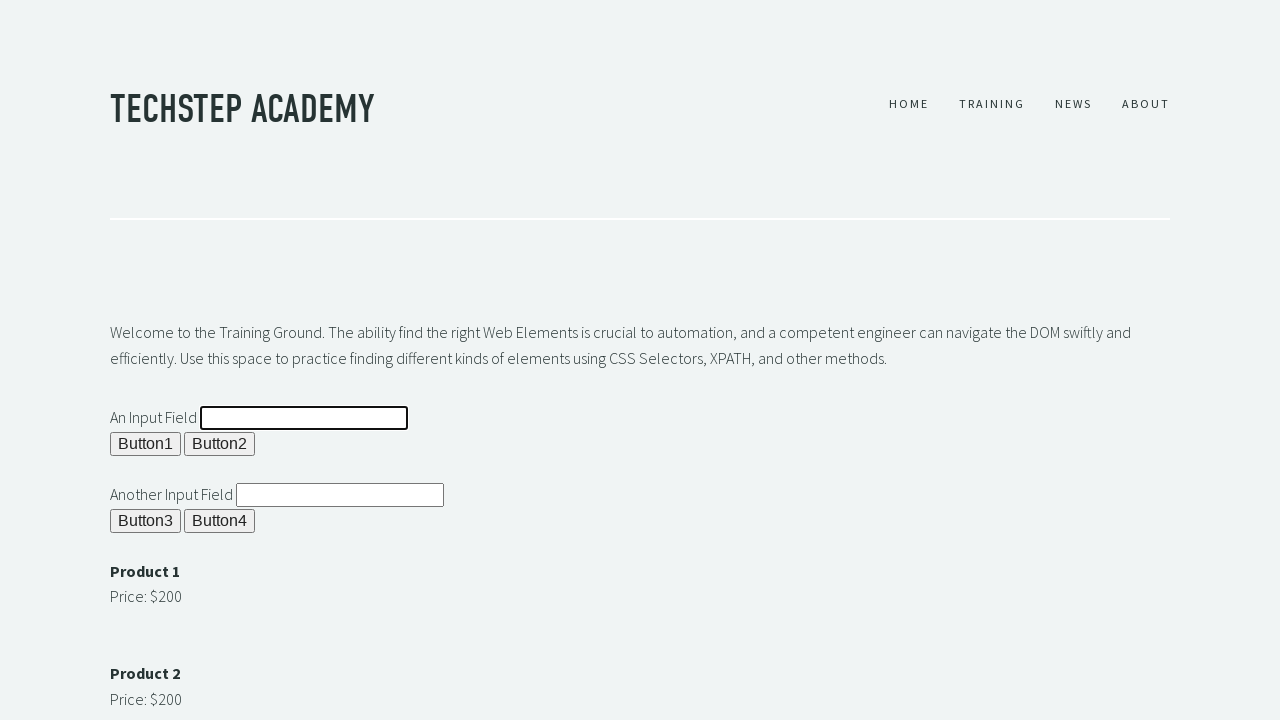

Clicked button 1 at (146, 444) on #b1
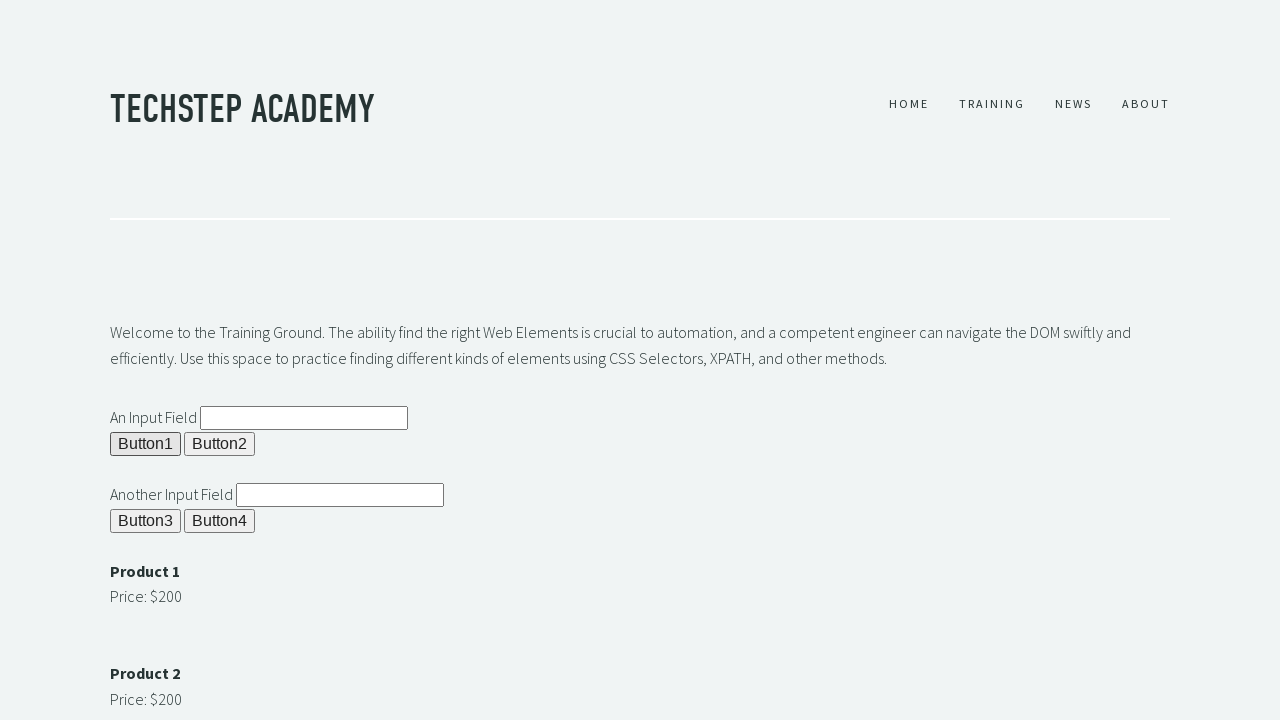

Alert dialog accepted
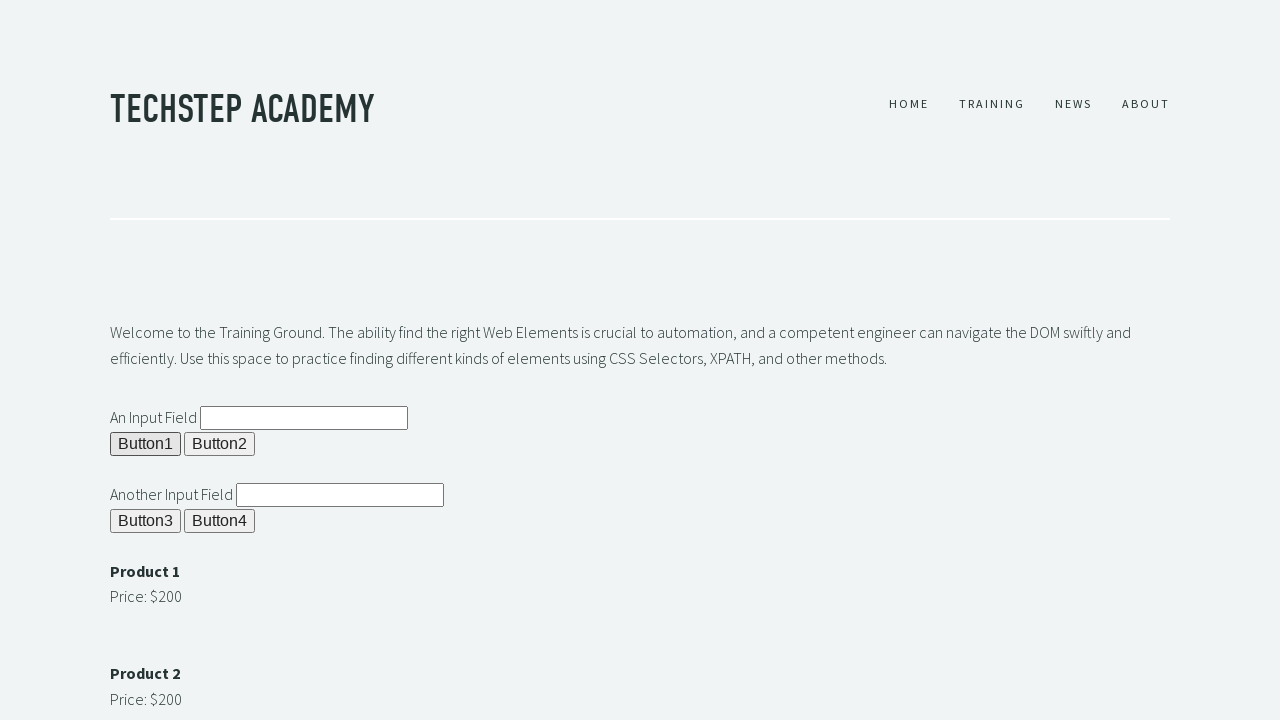

Waited 500ms after alert
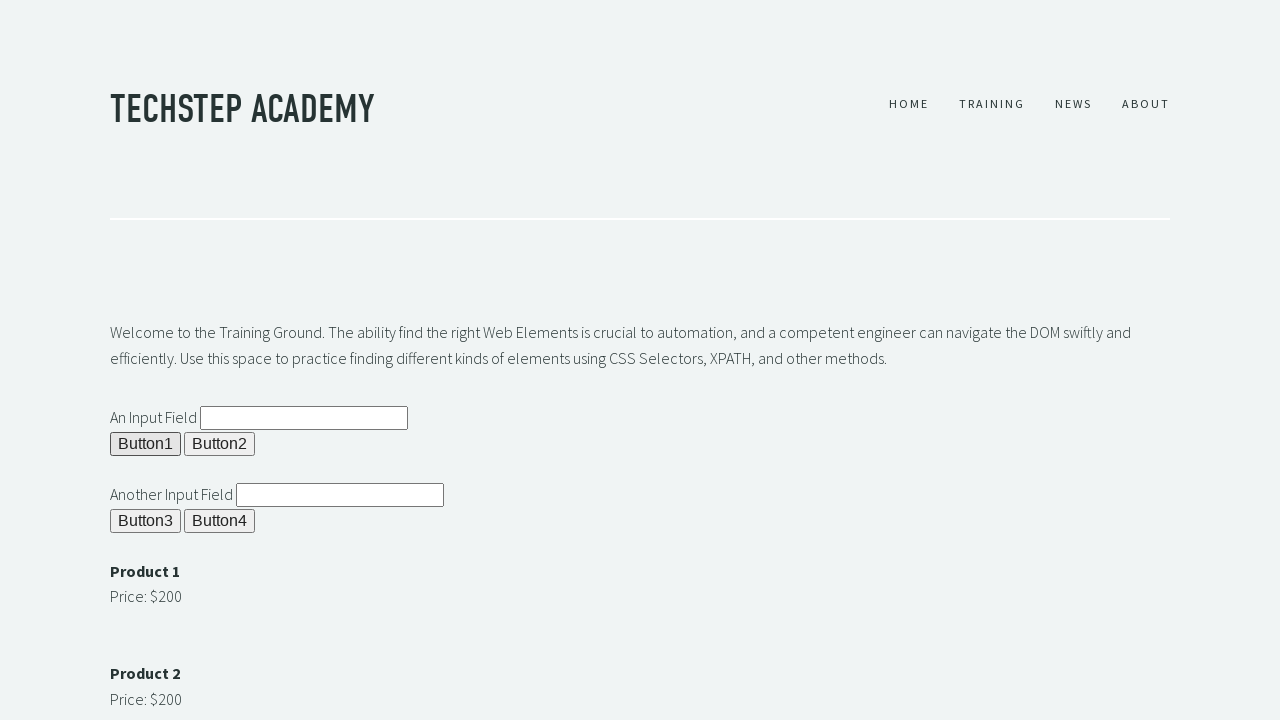

Clicked button 2 at (220, 444) on #b2
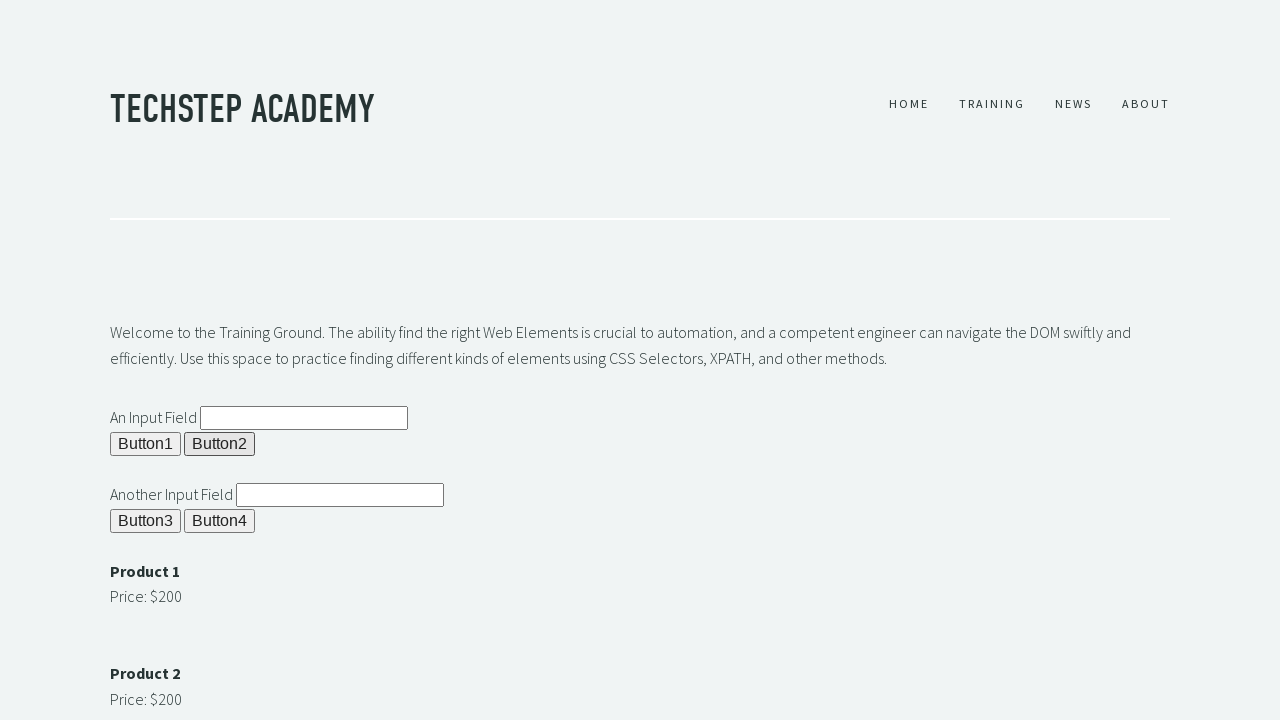

Waited 500ms after button 2 click
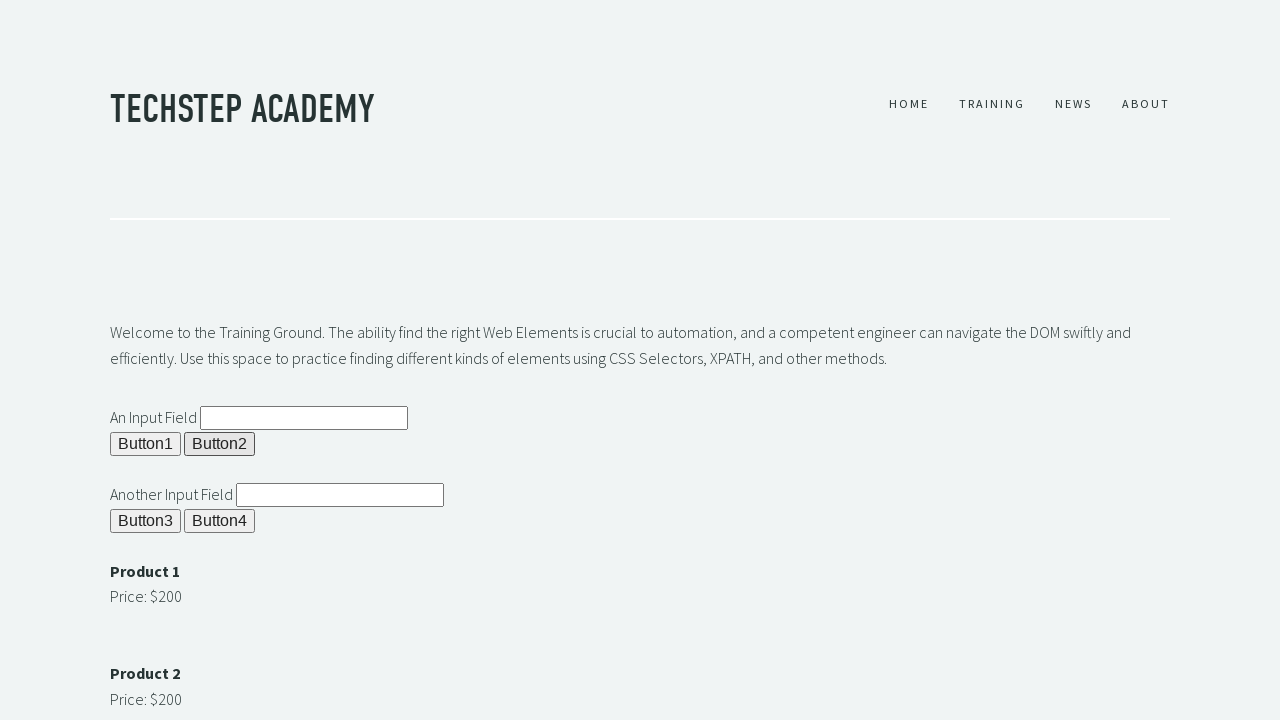

Filled second input field with test text on #ipt2
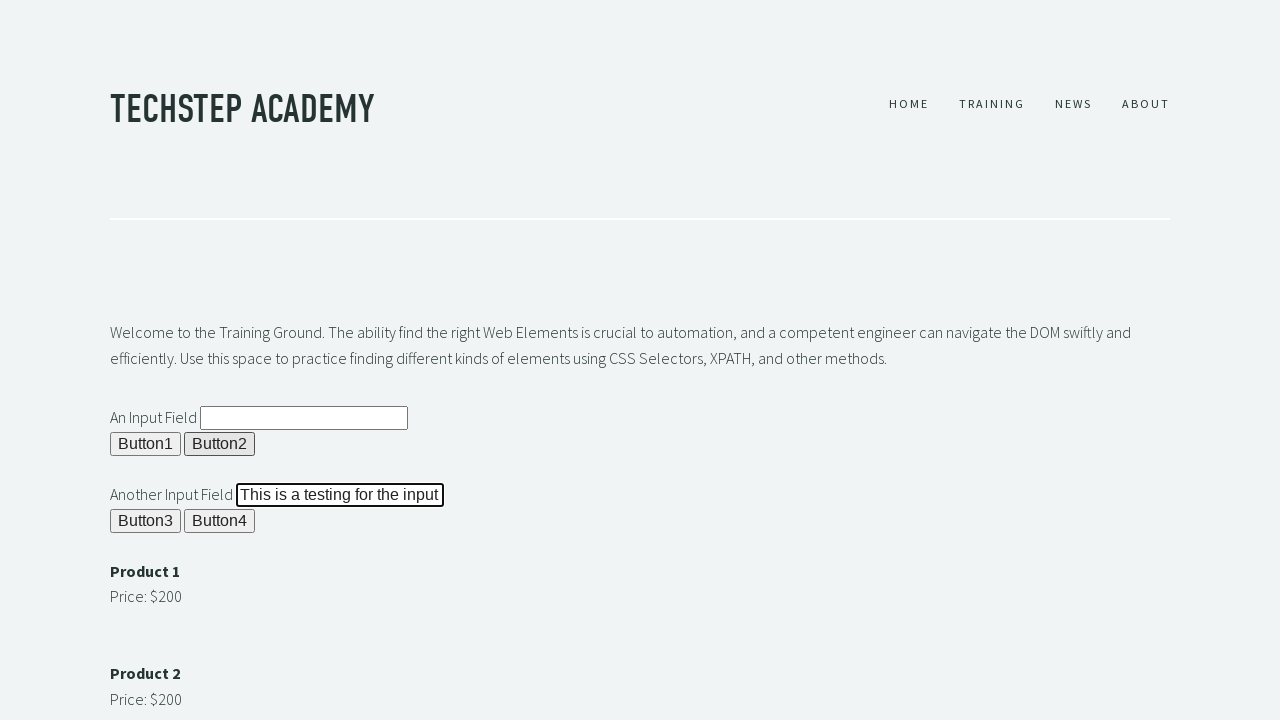

Cleared second input field on #ipt2
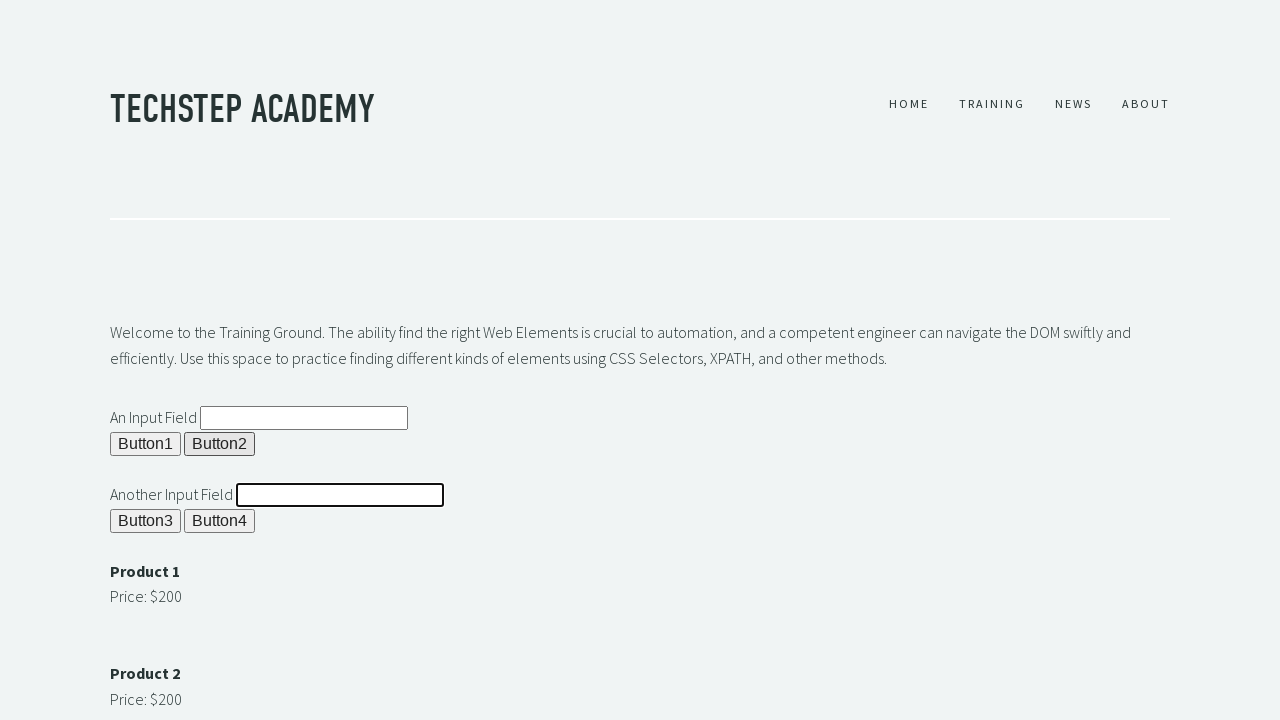

Clicked button 3 at (146, 521) on #b3
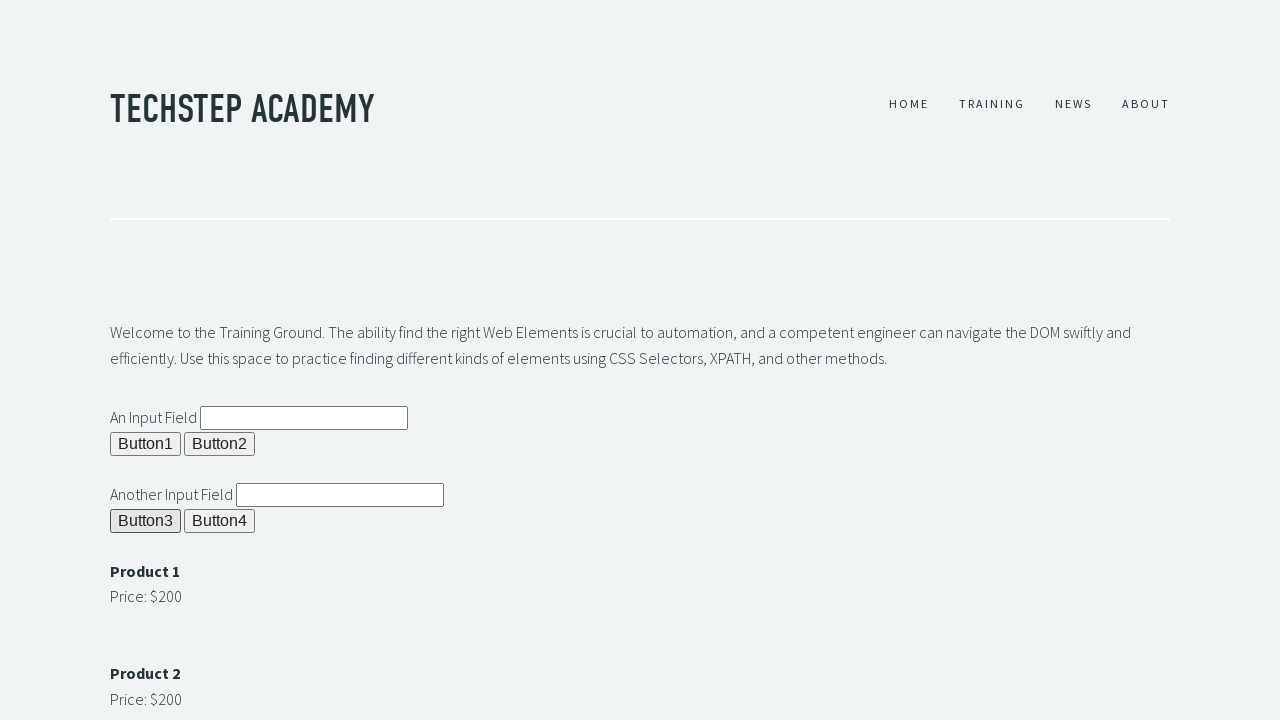

Waited 500ms after button 3 click
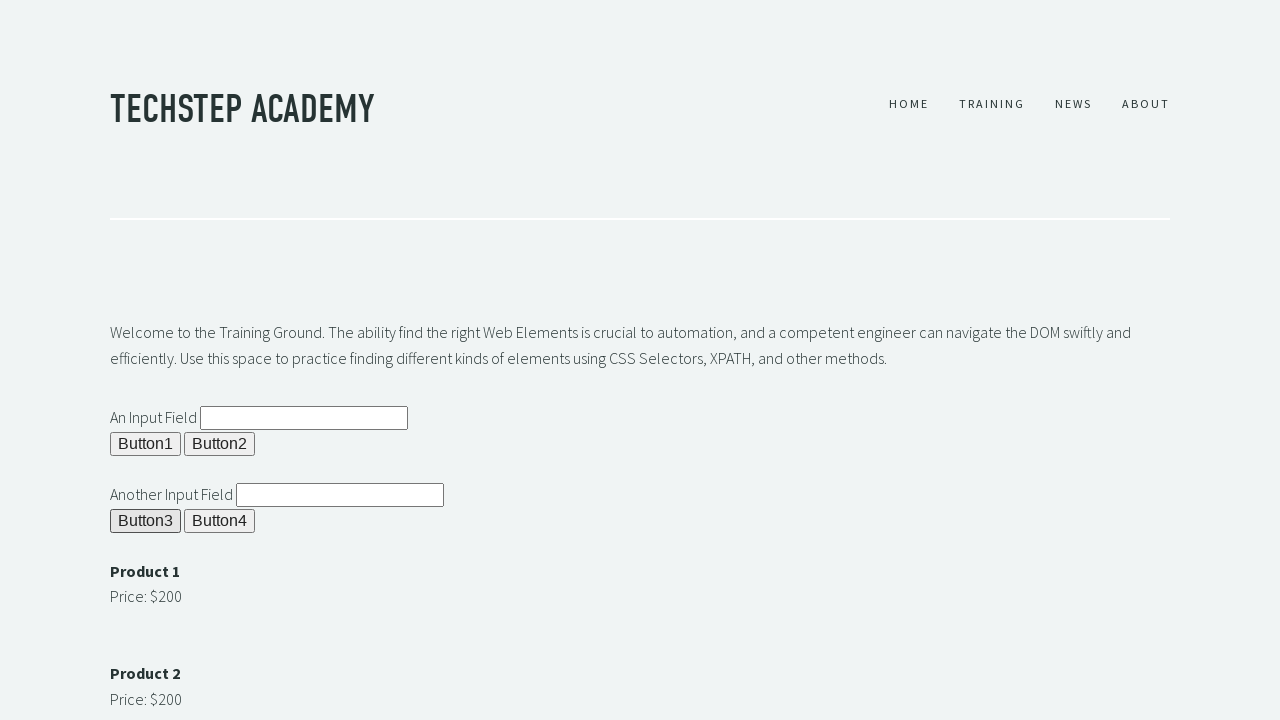

Clicked button 4 at (220, 521) on #b4
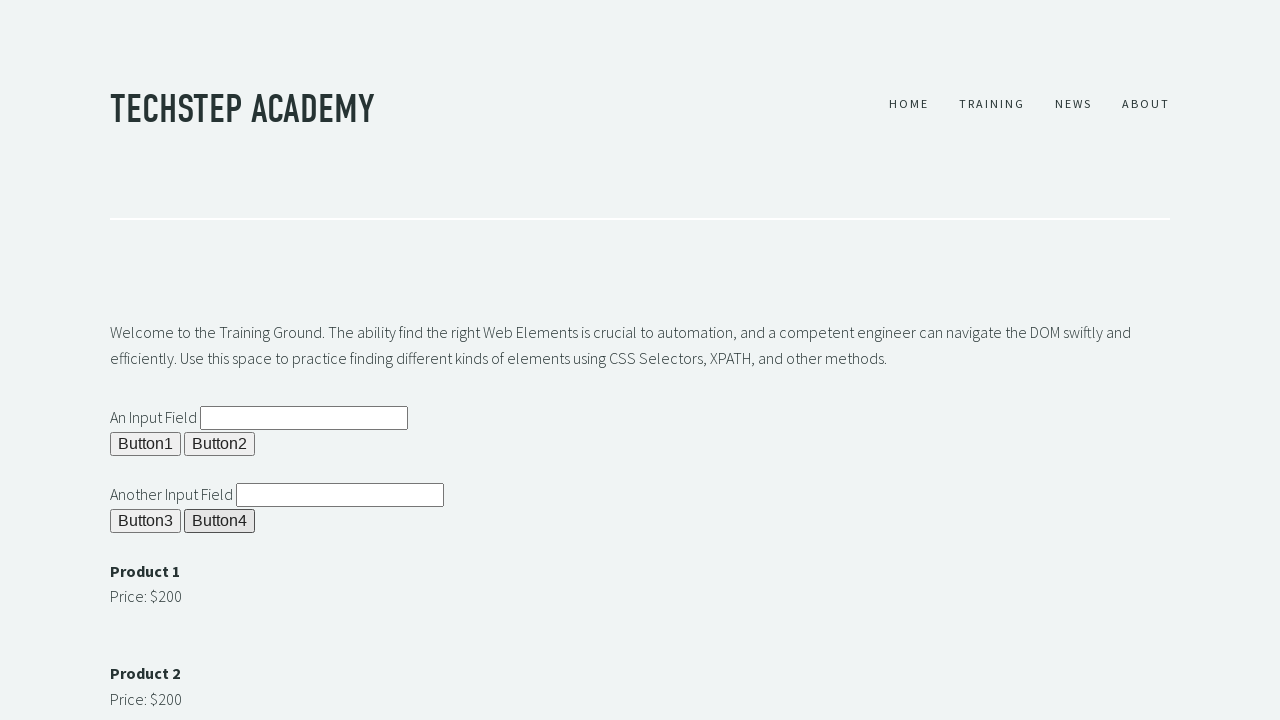

Waited 500ms after button 4 click
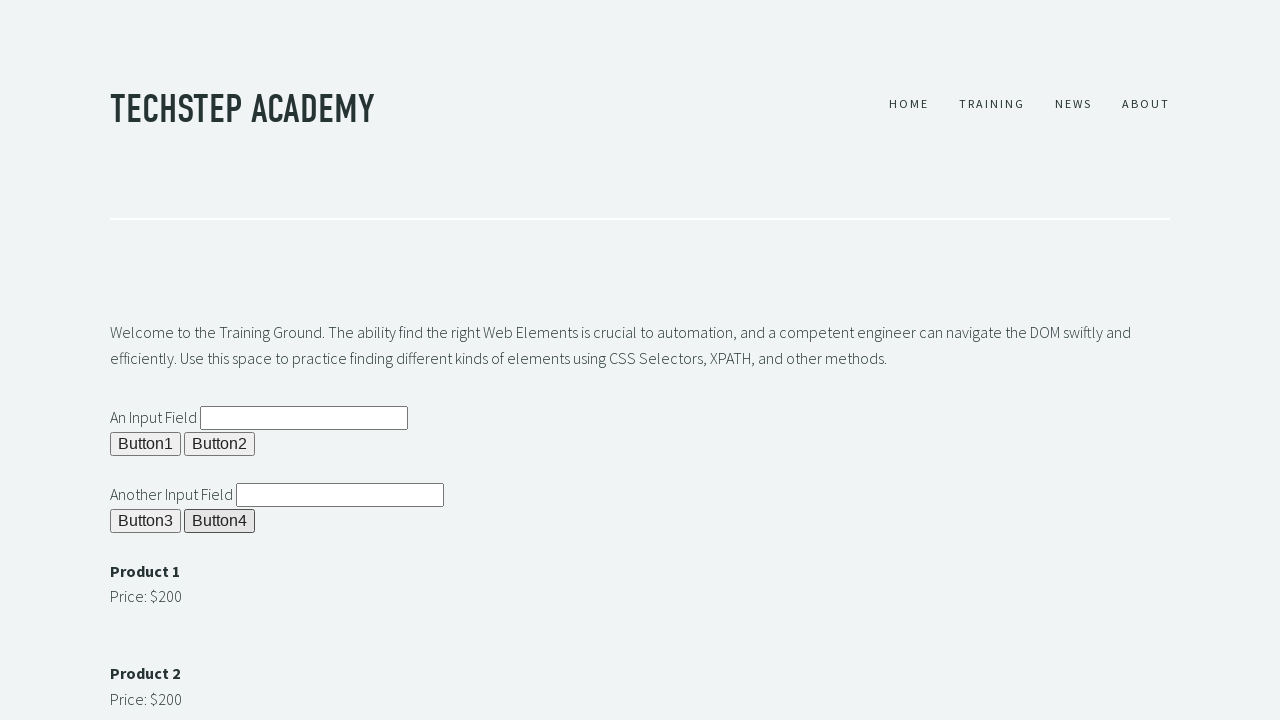

Selected 'first' option from dropdown on #sel1
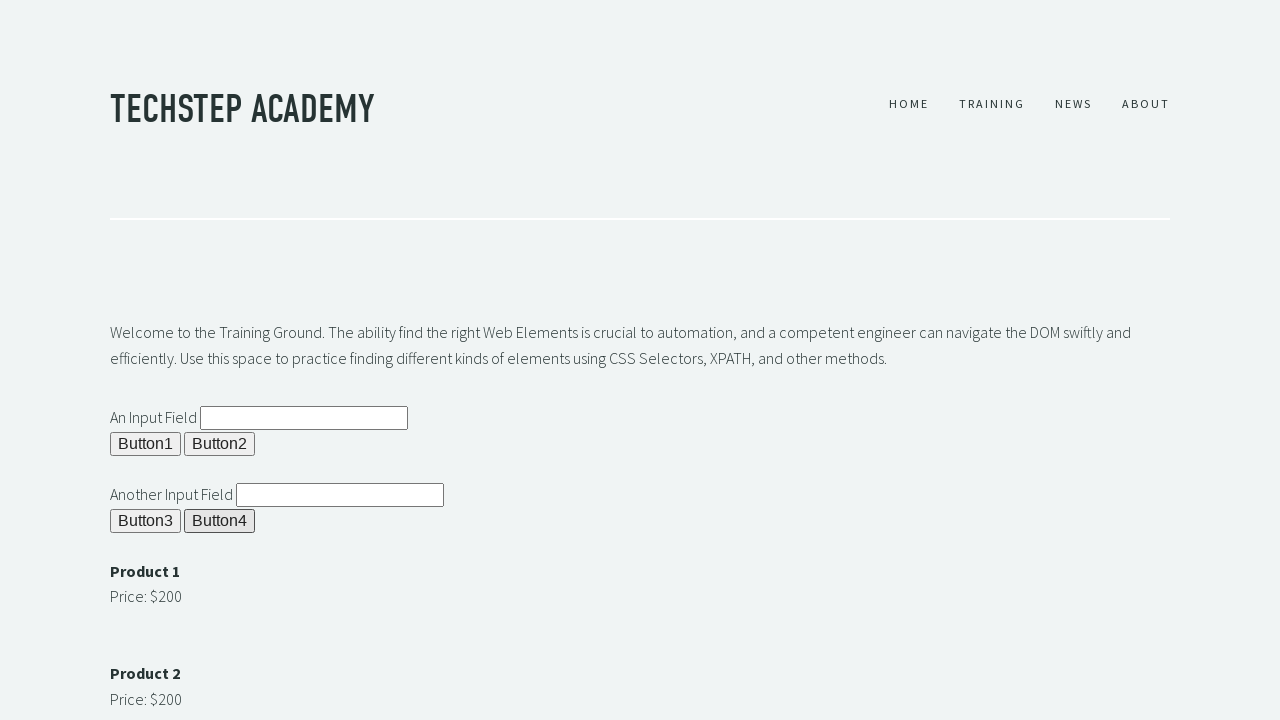

Selected 'second' option from dropdown on #sel1
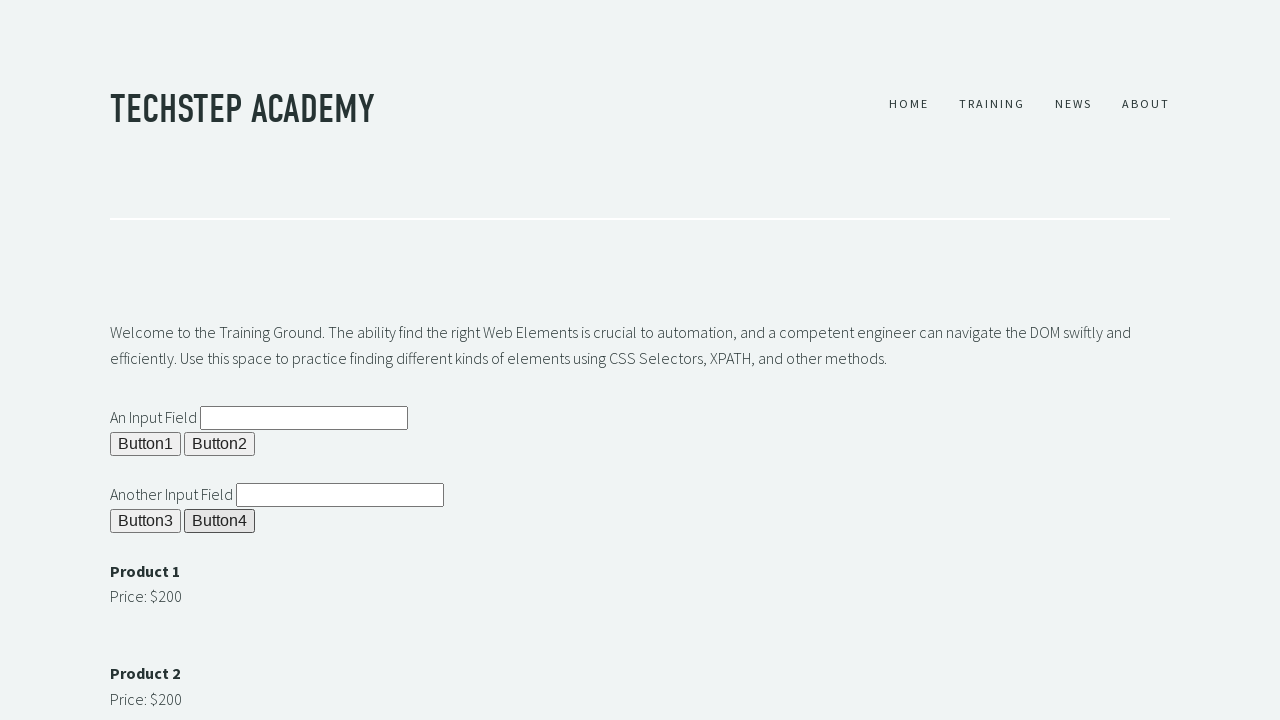

Selected 'third' option from dropdown on #sel1
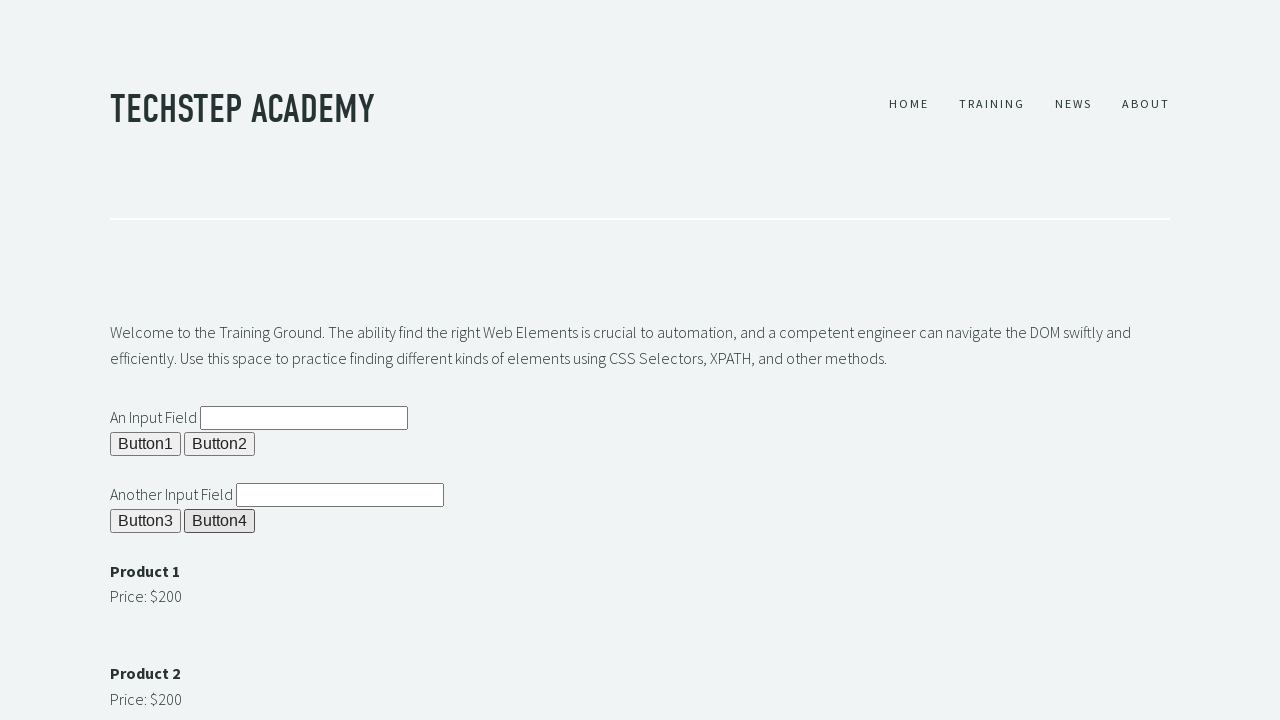

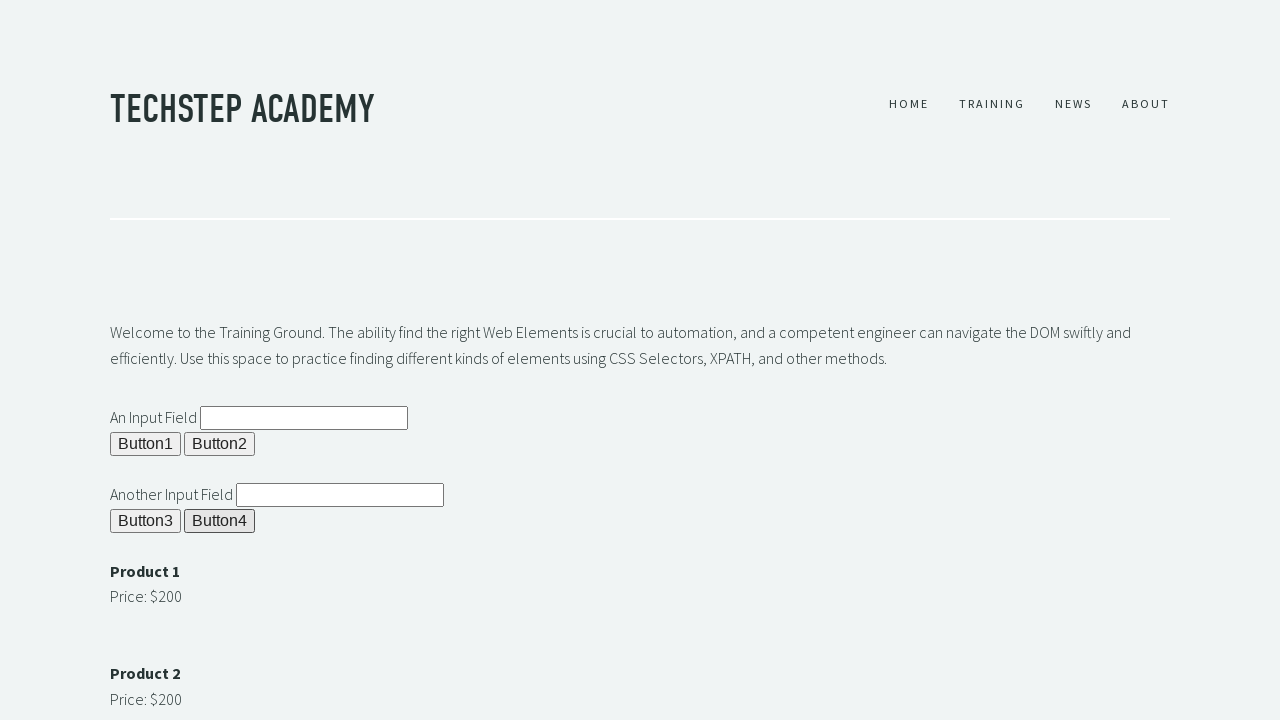